Tests hover functionality by navigating to the hovers demo page, then hovering over each of three images to reveal hidden caption text beneath them.

Starting URL: https://the-internet.herokuapp.com/

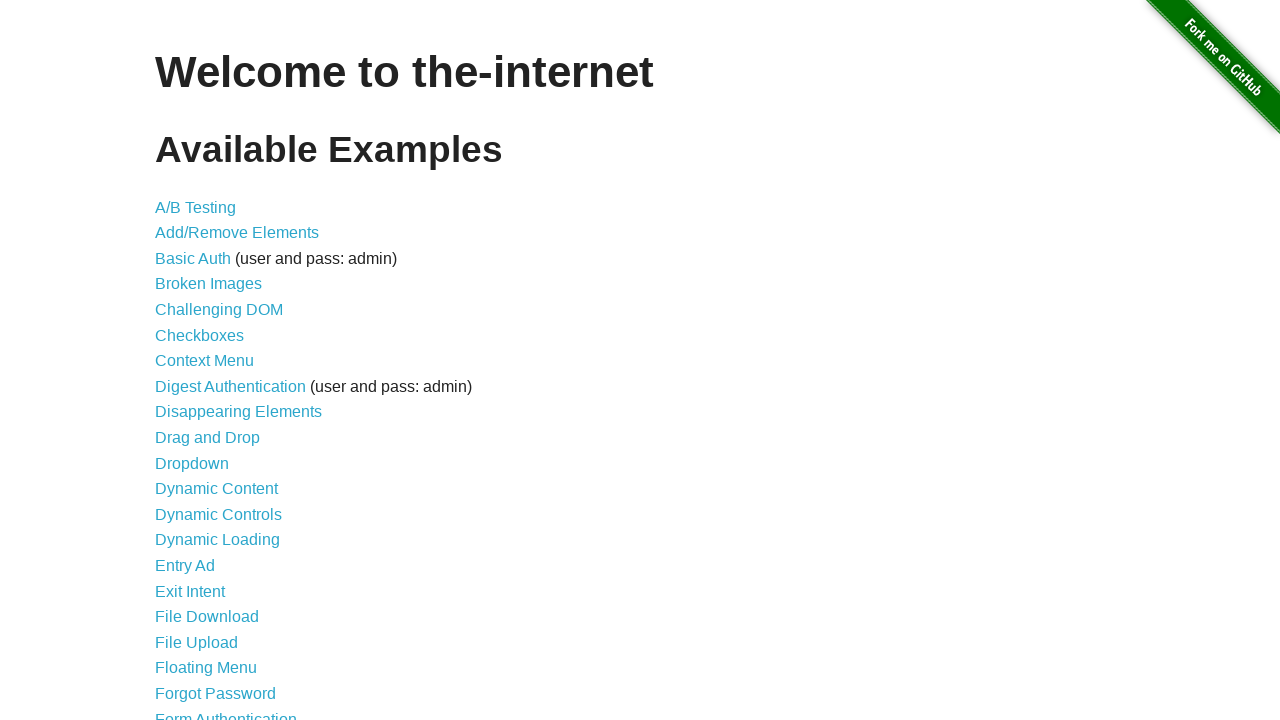

Scrolled to bottom of page to see all links
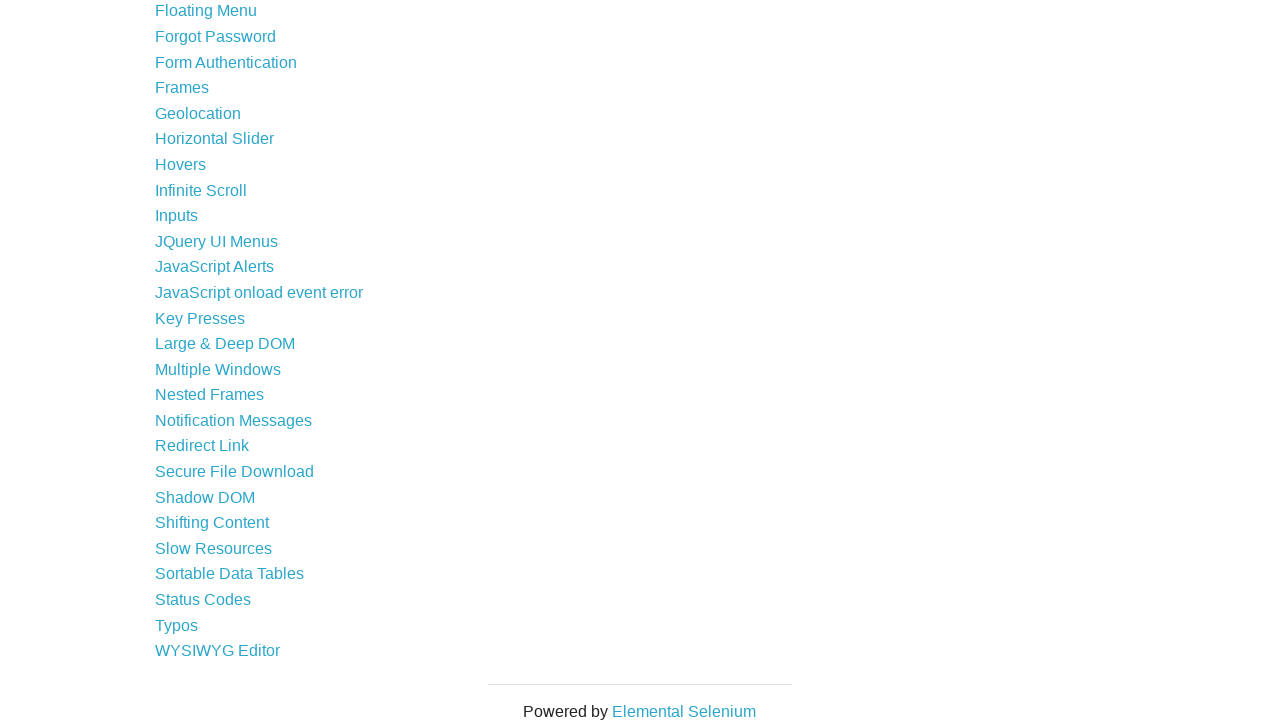

Clicked on the Hovers link to navigate to hover demo page at (180, 164) on a[href='/hovers']
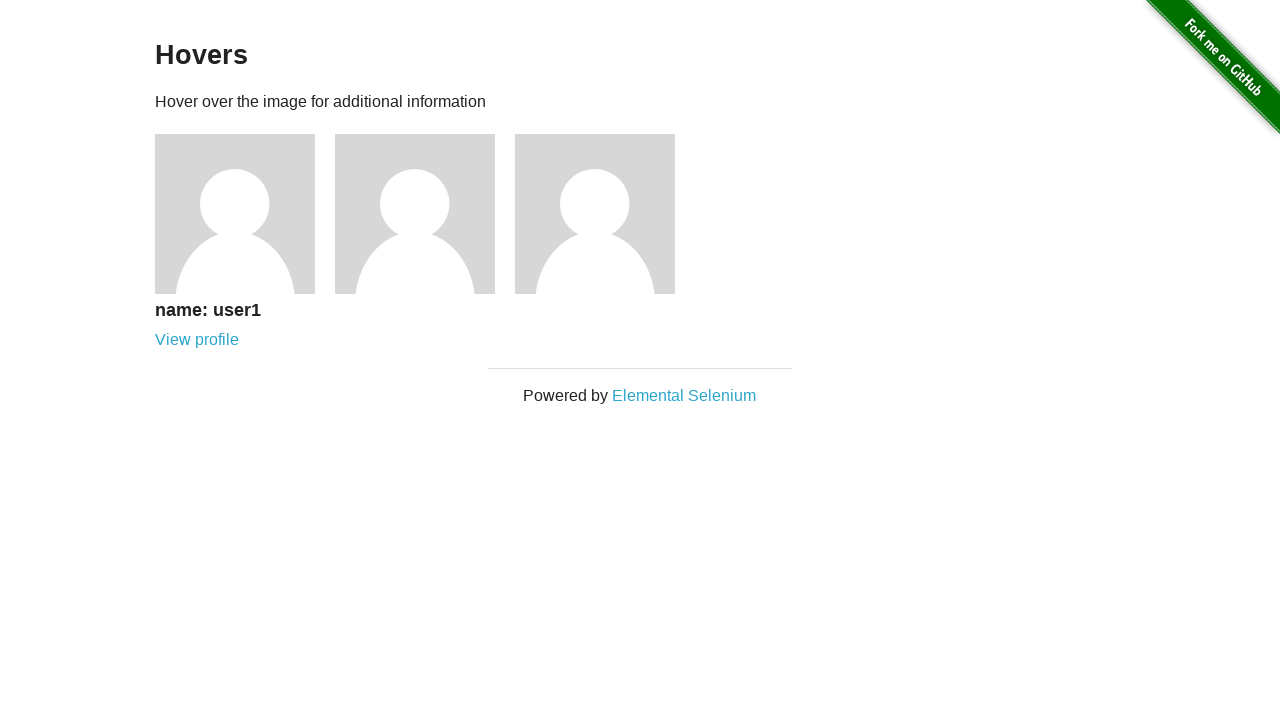

Hover demo page loaded successfully
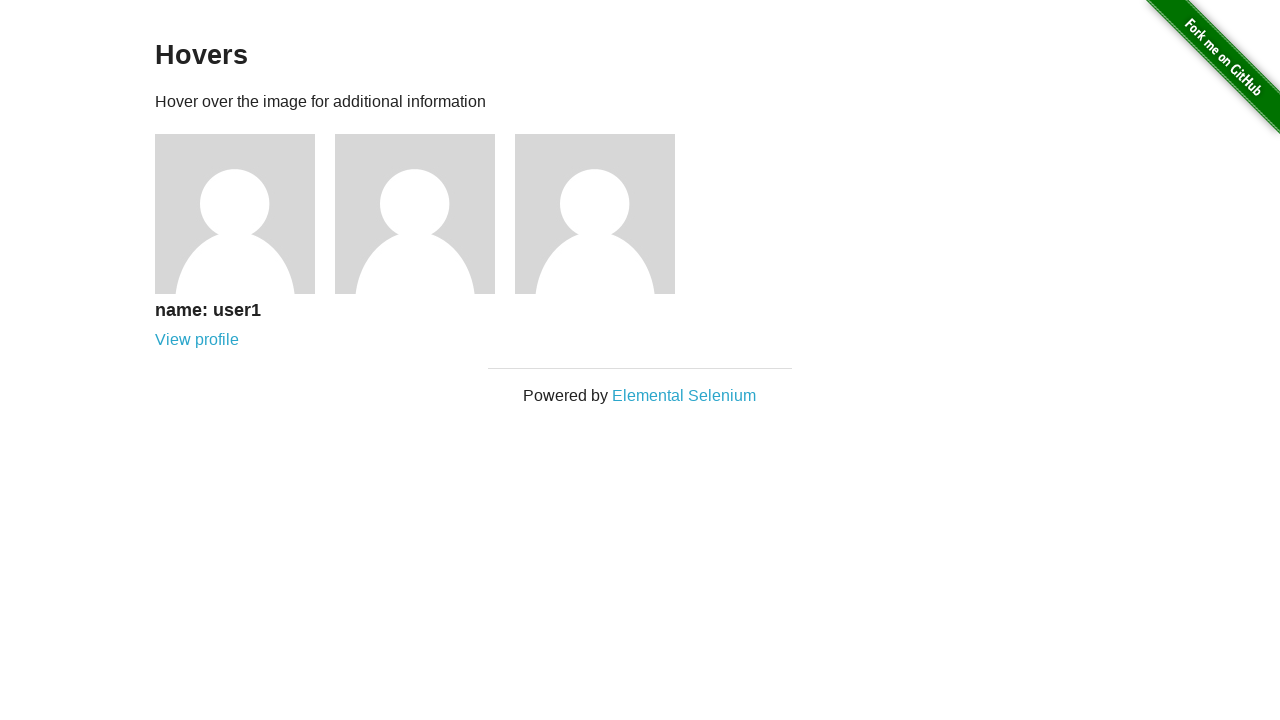

Hovered over image 1 at (235, 214) on //div[@class='example']//div[@class='figure'][1]//img
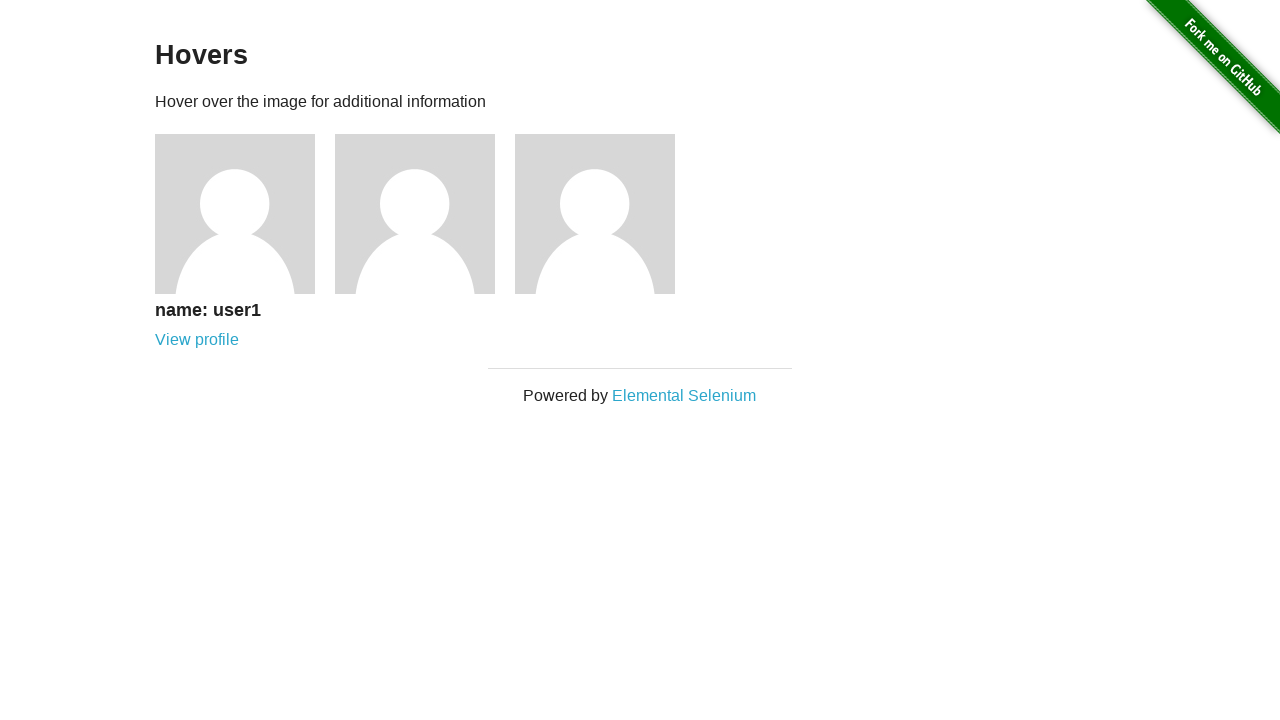

Caption text for image 1 revealed and visible
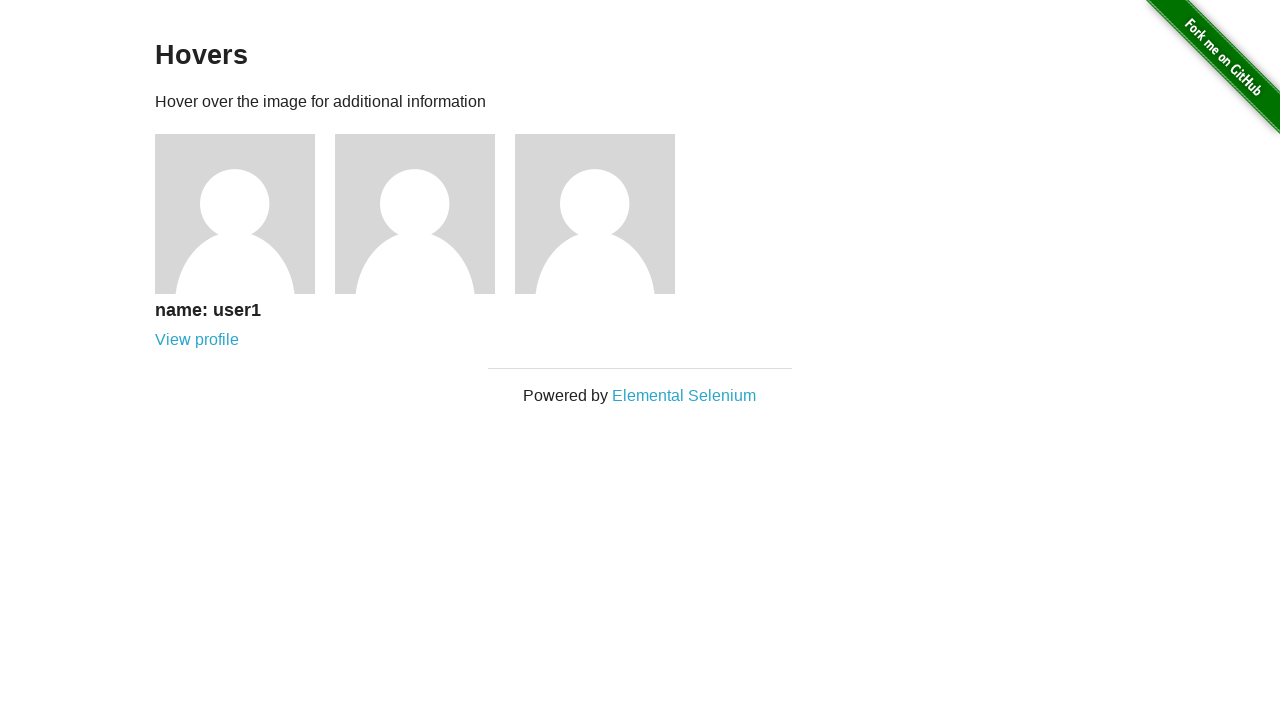

Hovered over image 2 at (415, 214) on //div[@class='example']//div[@class='figure'][2]//img
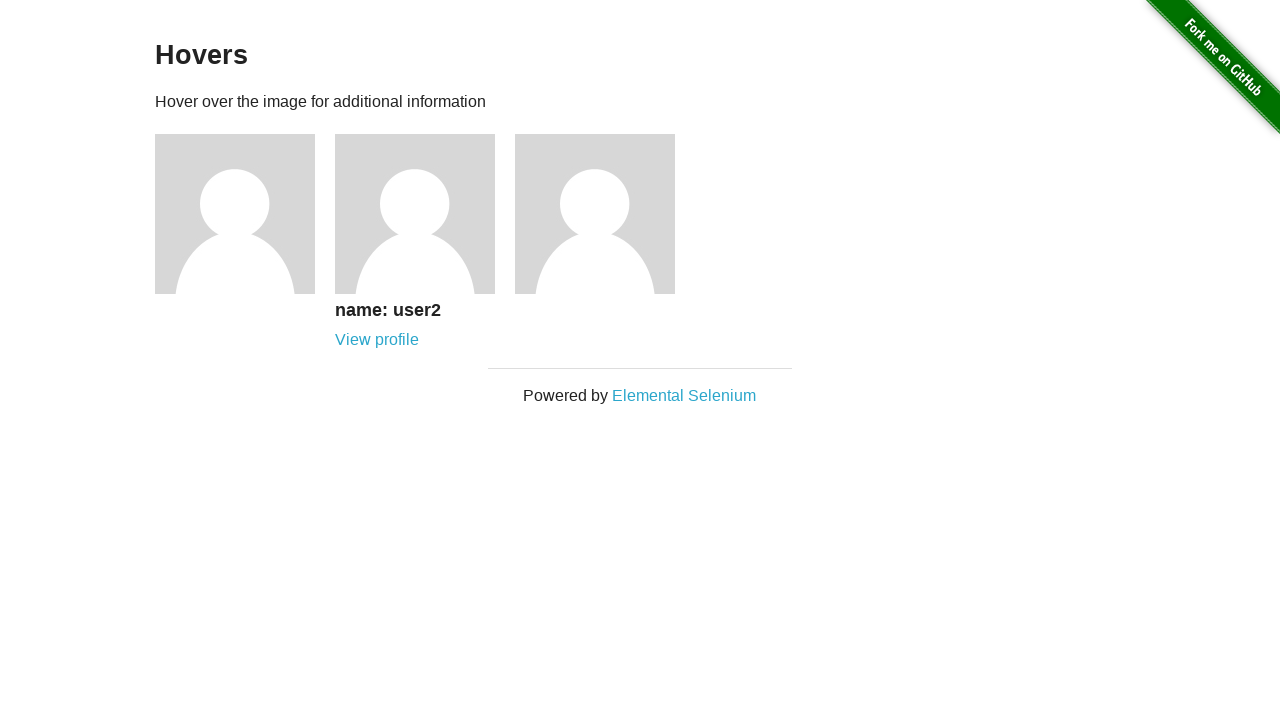

Caption text for image 2 revealed and visible
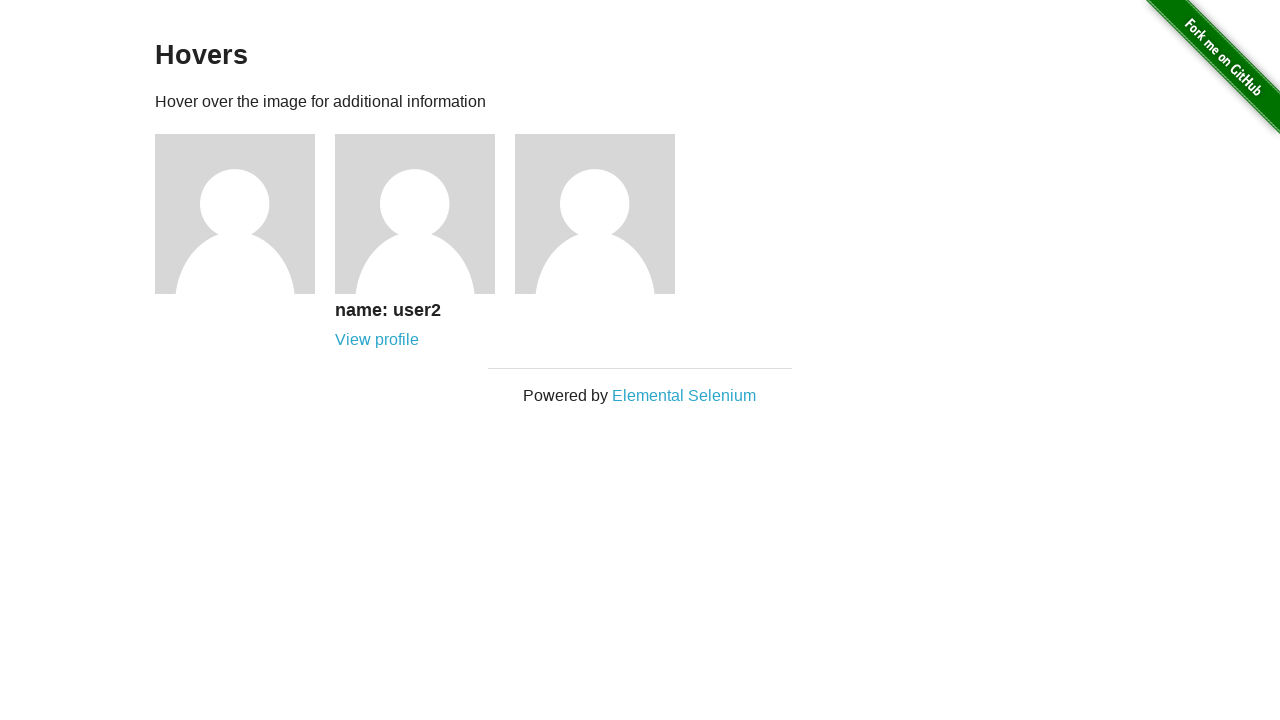

Hovered over image 3 at (595, 214) on //div[@class='example']//div[@class='figure'][3]//img
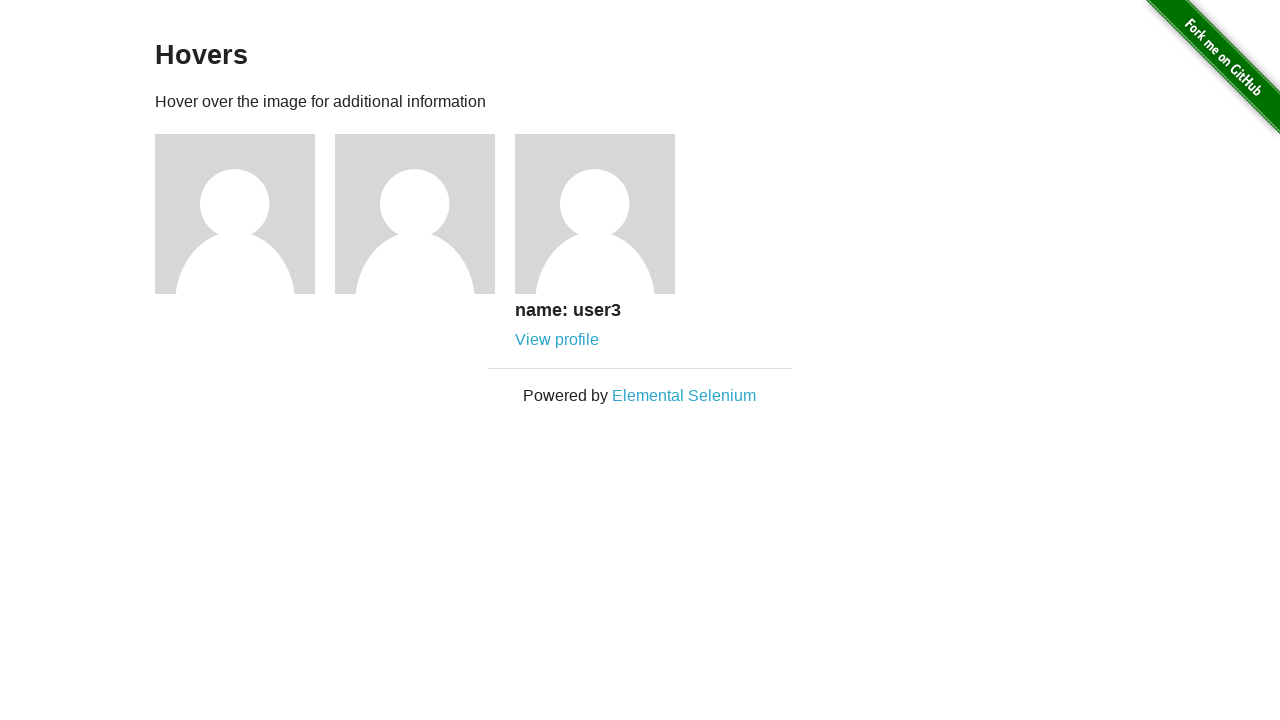

Caption text for image 3 revealed and visible
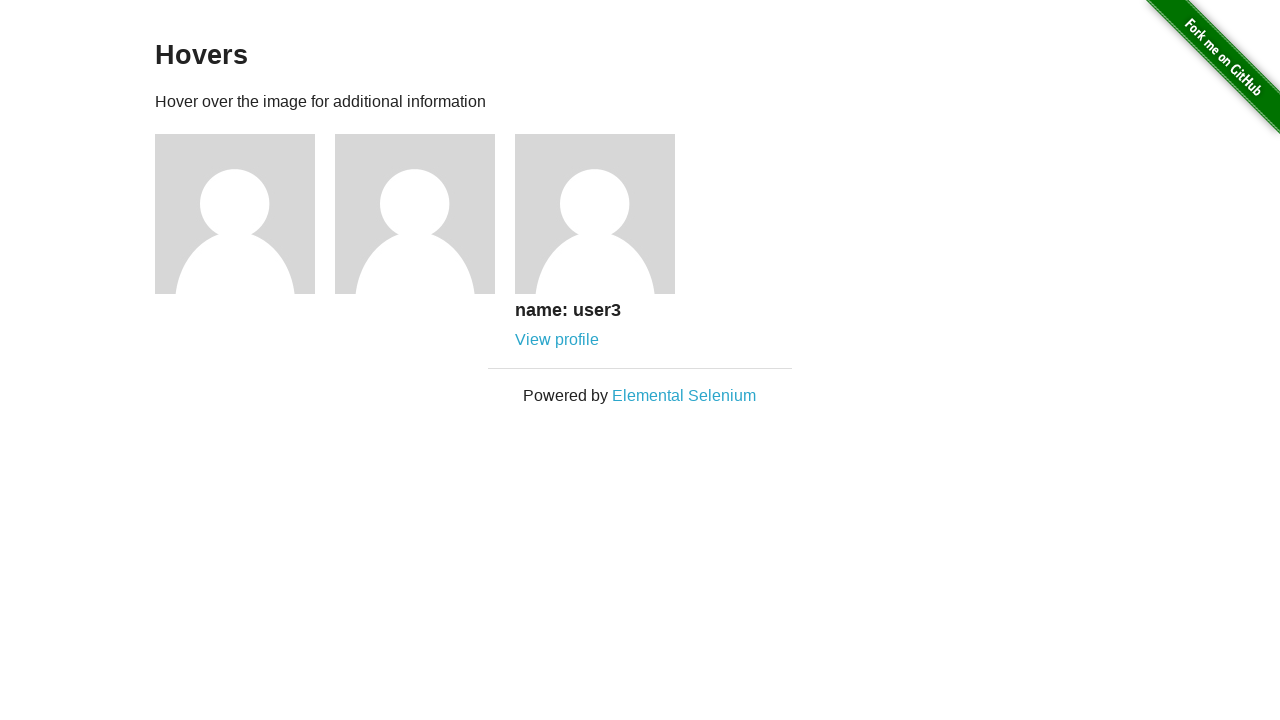

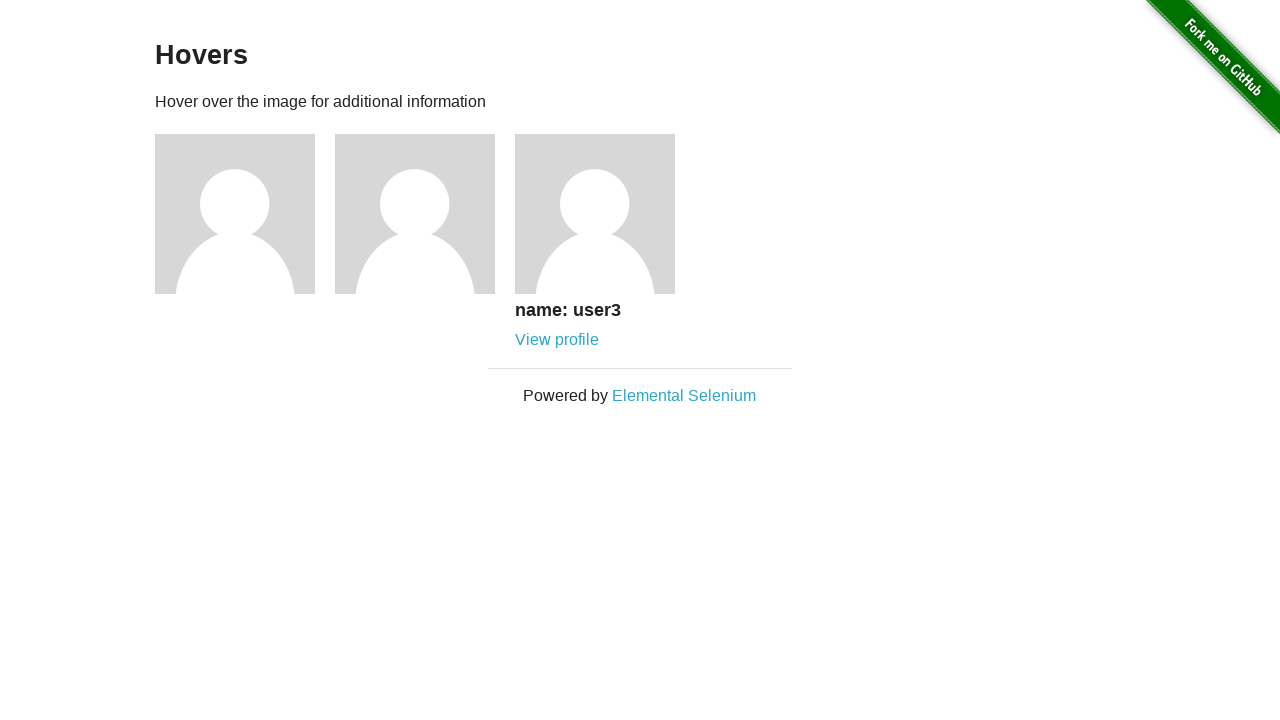